Tests adding 10 different tasks to the todo list and verifies each one was added correctly

Starting URL: https://lambdatest.github.io/sample-todo-app/

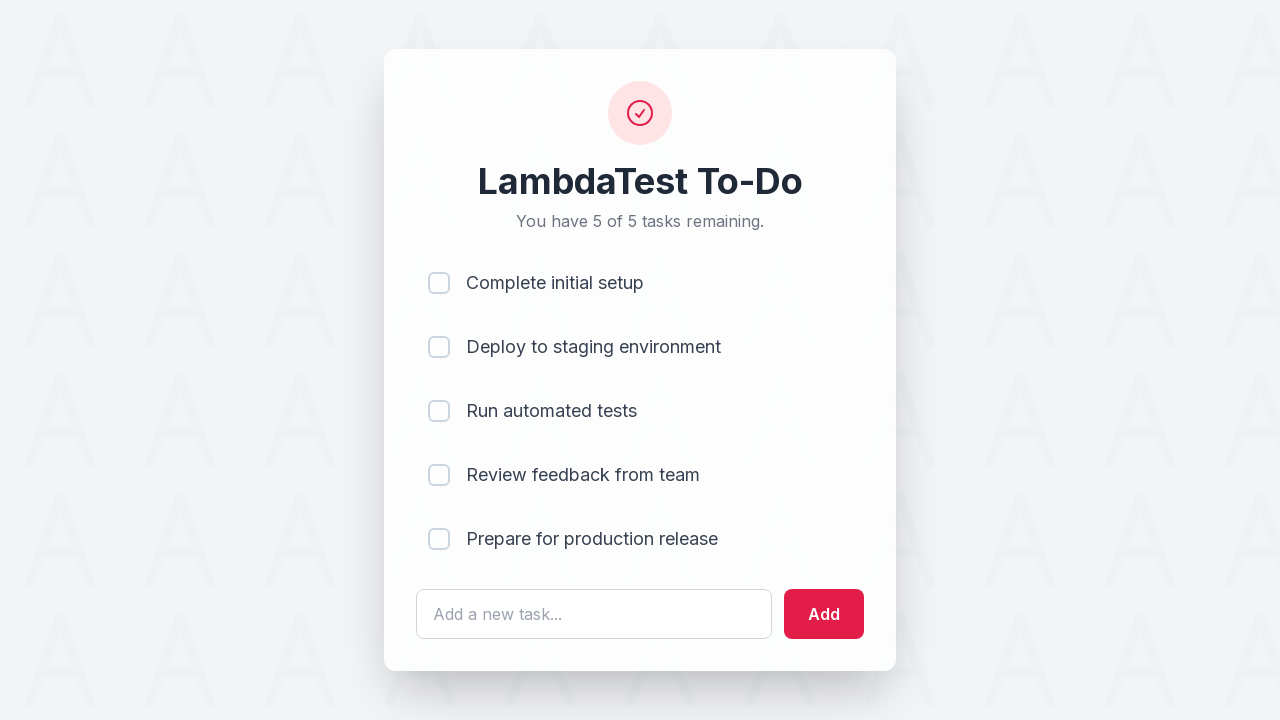

Filled todo input field with 'Selenium' on #sampletodotext
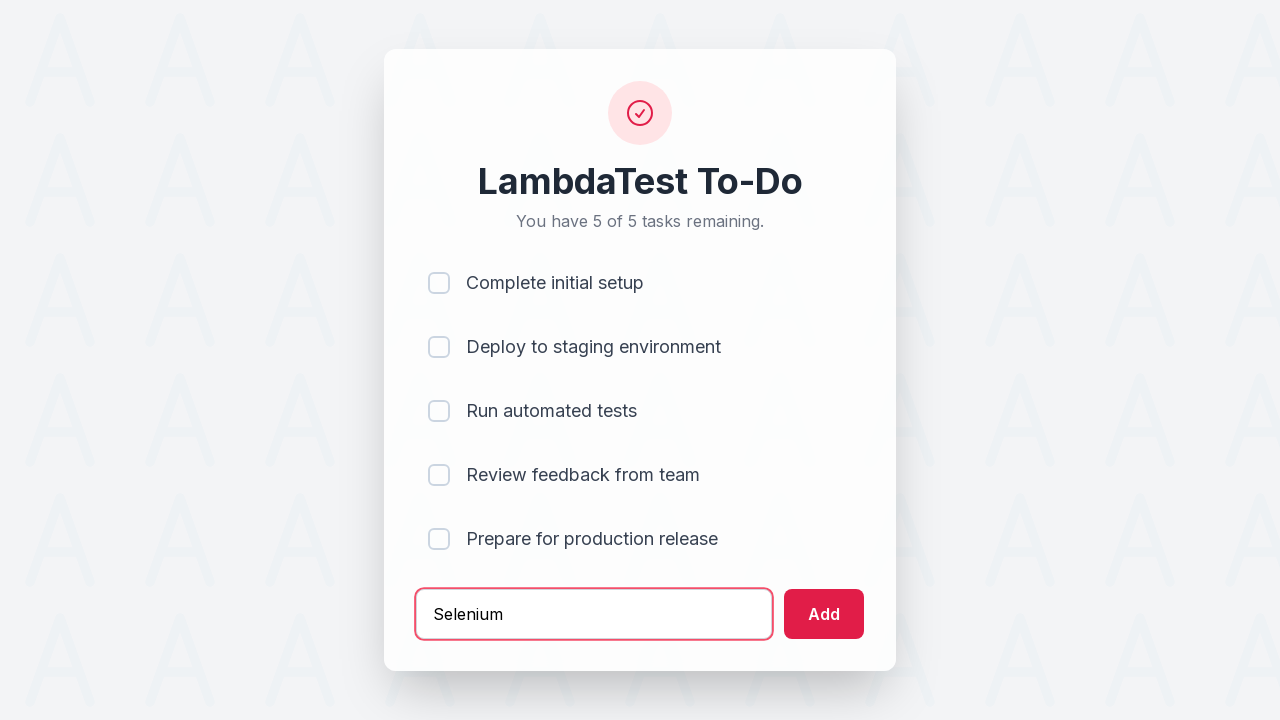

Pressed Enter to add 'Selenium' task on #sampletodotext
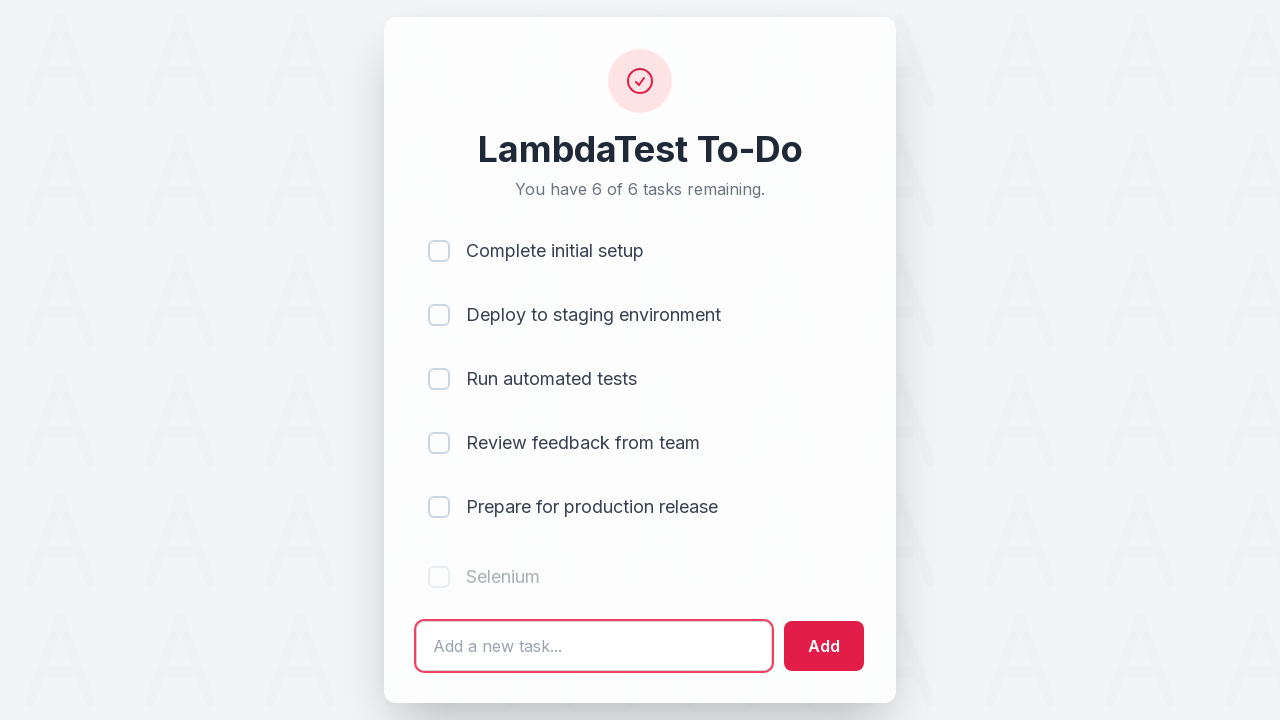

Filled todo input field with 'Cypress' on #sampletodotext
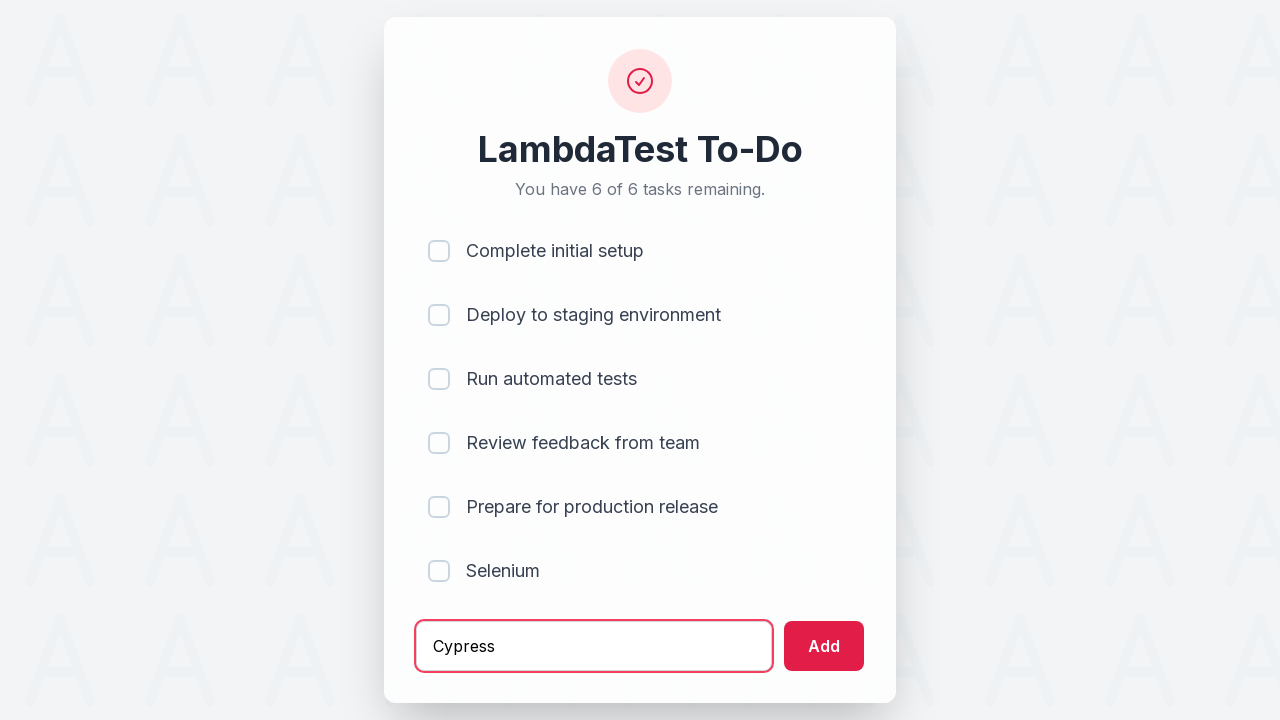

Pressed Enter to add 'Cypress' task on #sampletodotext
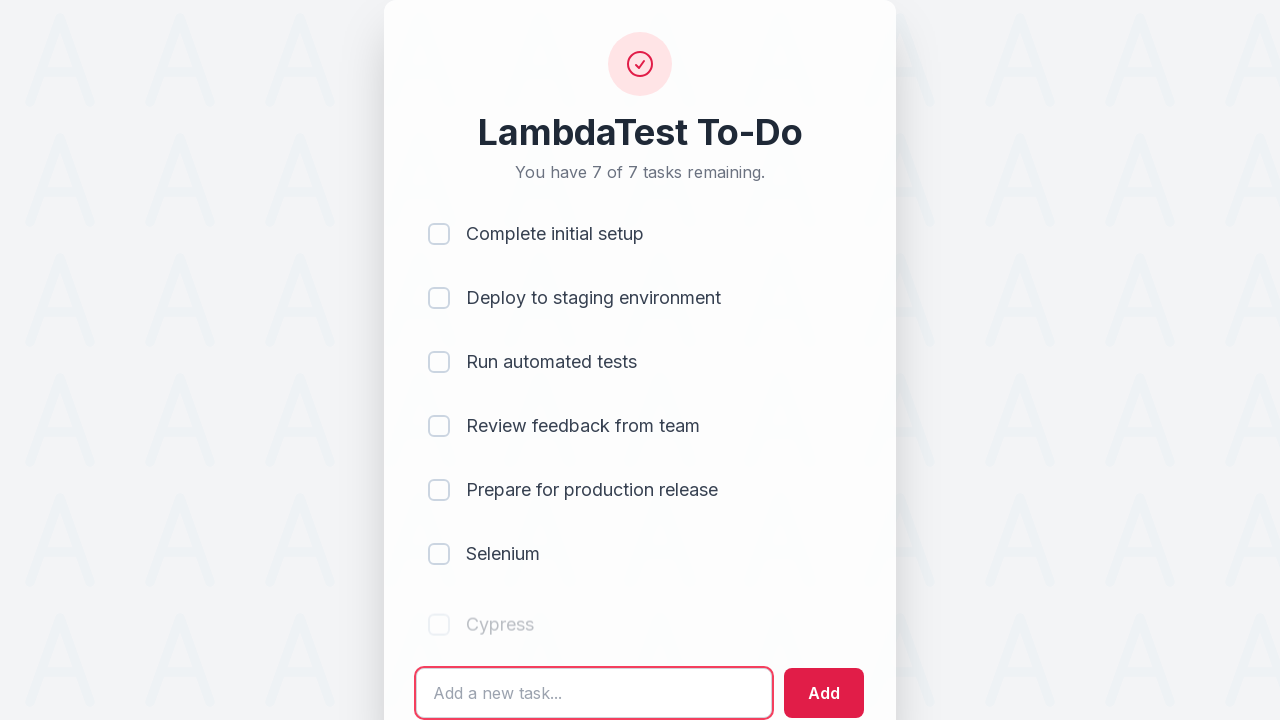

Filled todo input field with 'JavaScrypt' on #sampletodotext
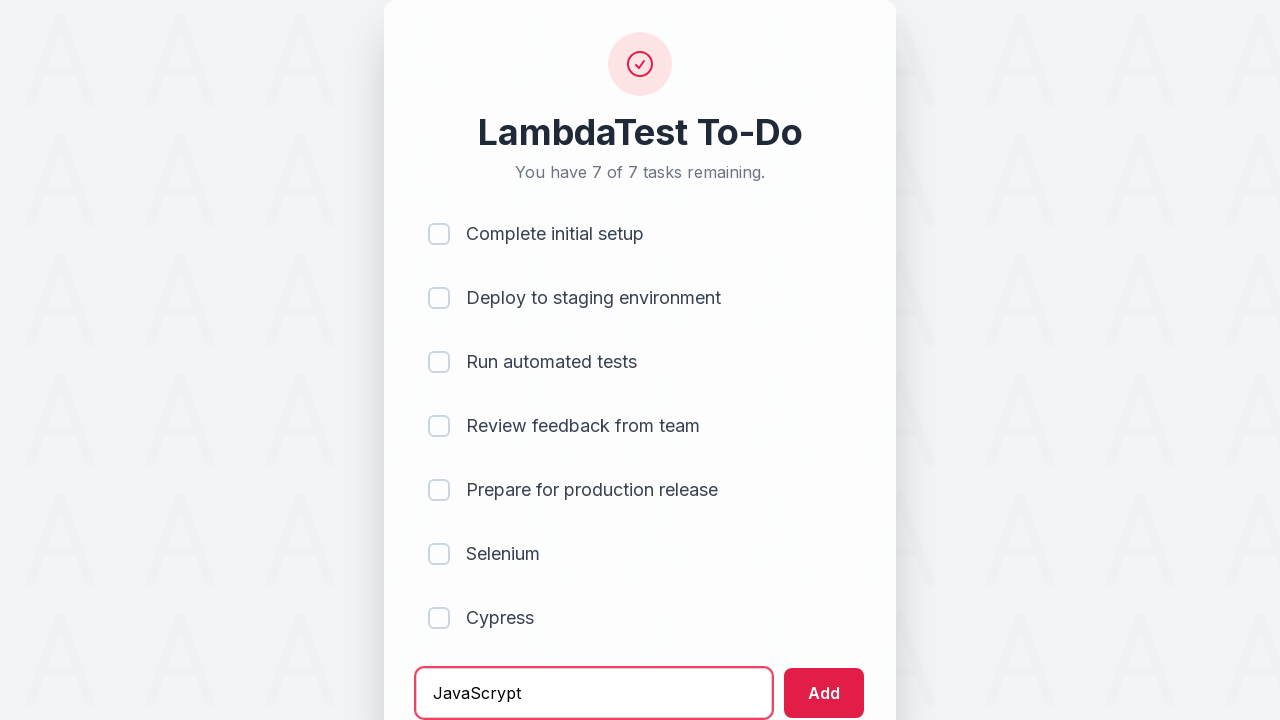

Pressed Enter to add 'JavaScrypt' task on #sampletodotext
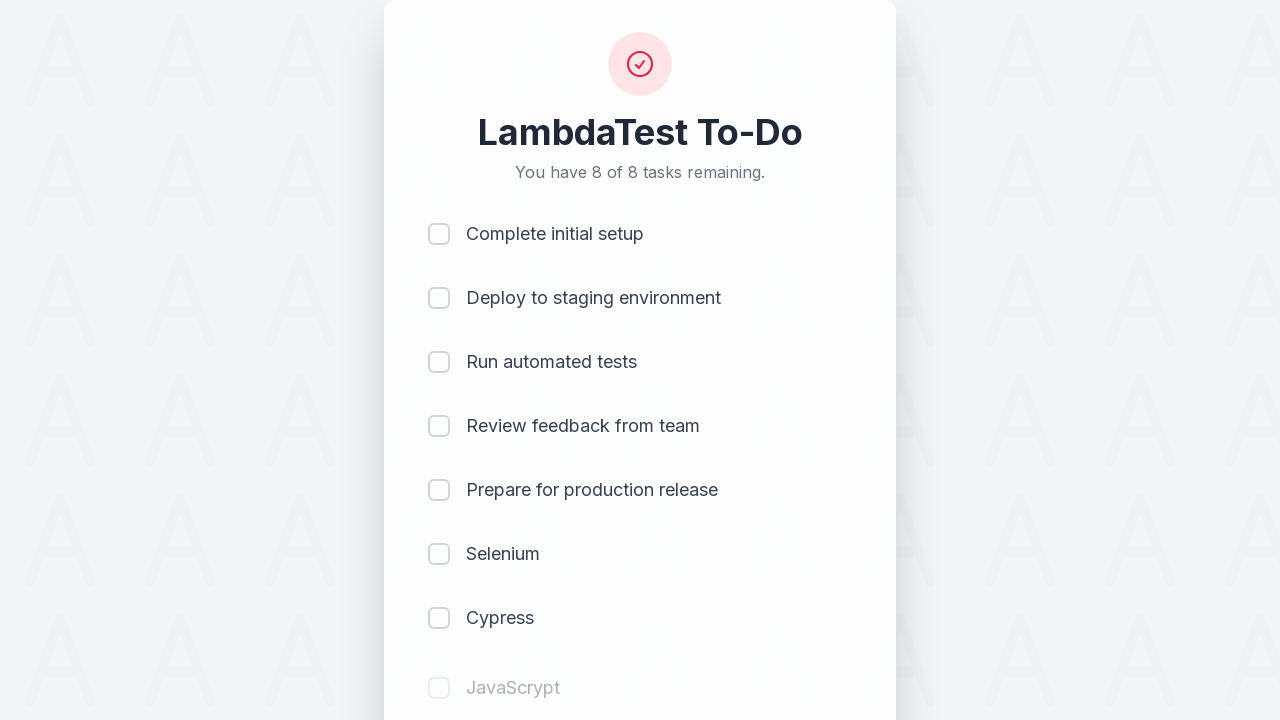

Filled todo input field with 'Java' on #sampletodotext
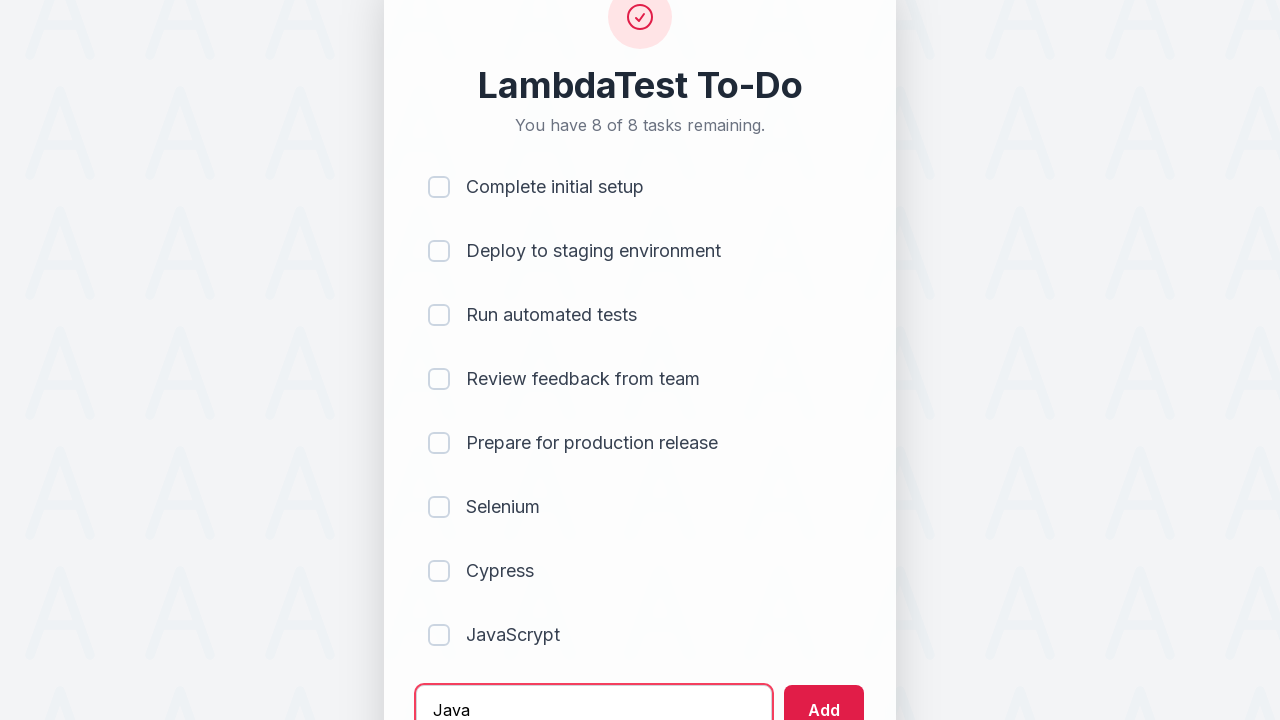

Pressed Enter to add 'Java' task on #sampletodotext
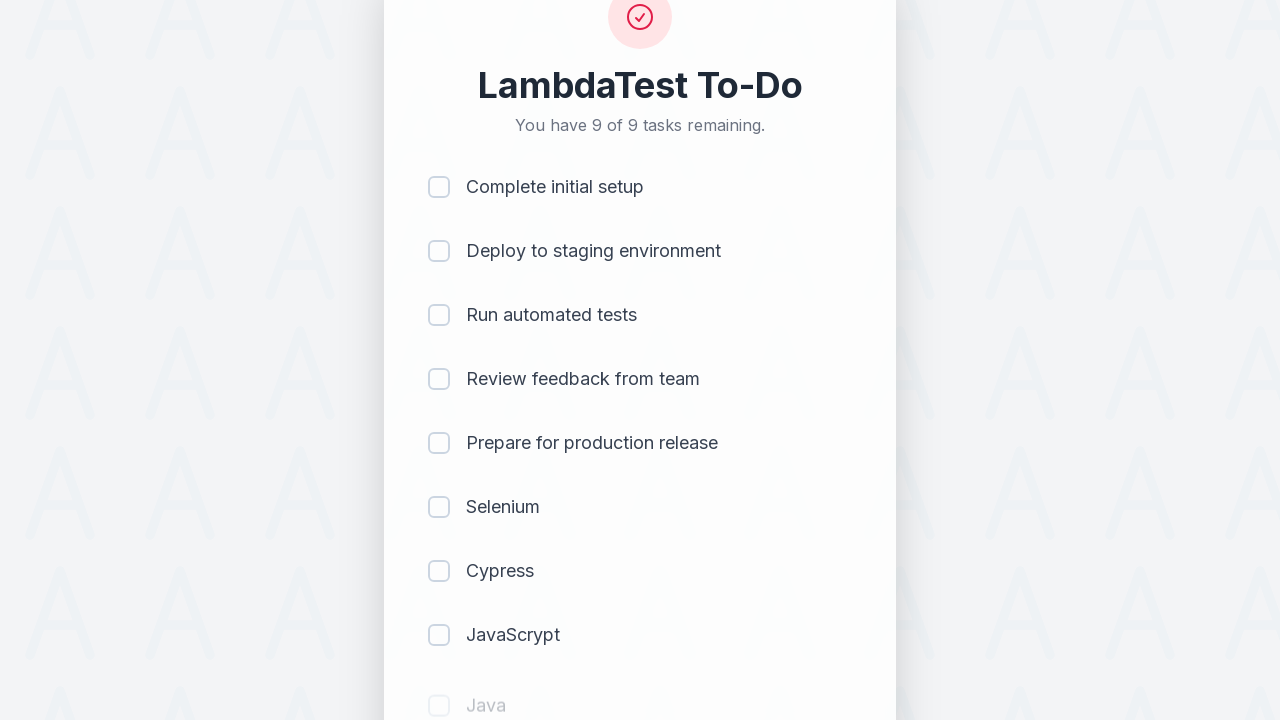

Filled todo input field with 'HTML5' on #sampletodotext
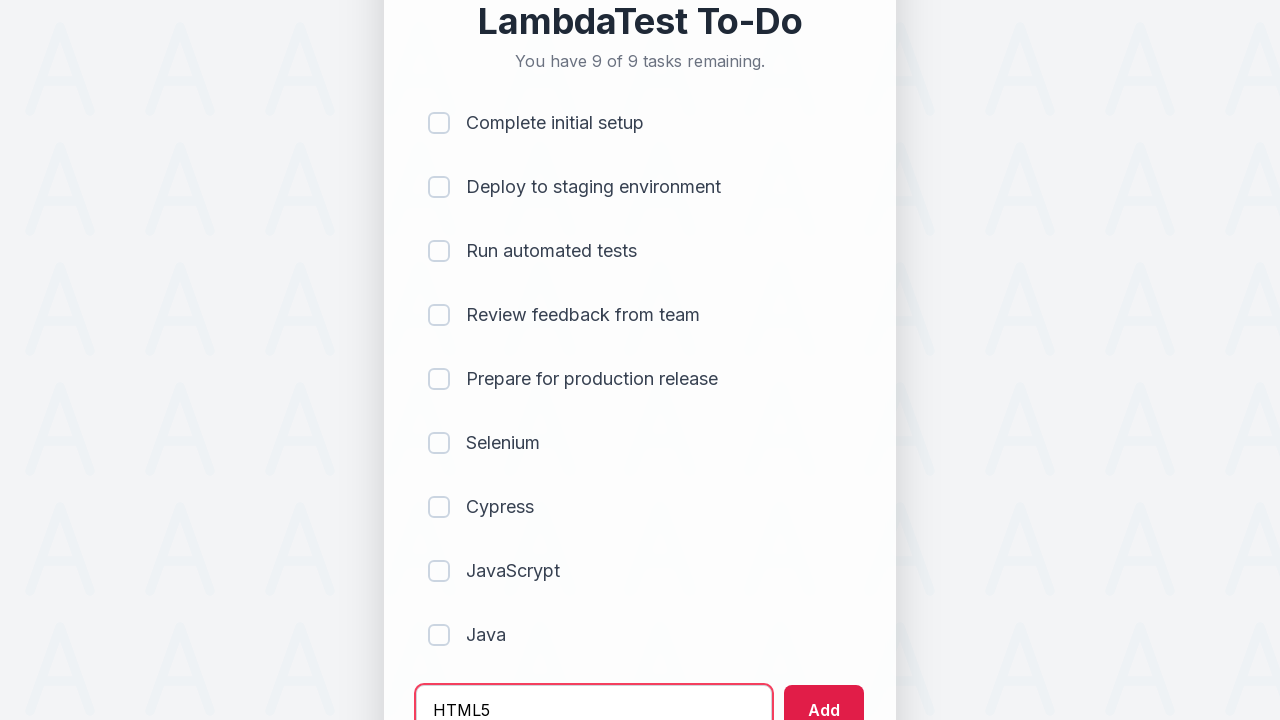

Pressed Enter to add 'HTML5' task on #sampletodotext
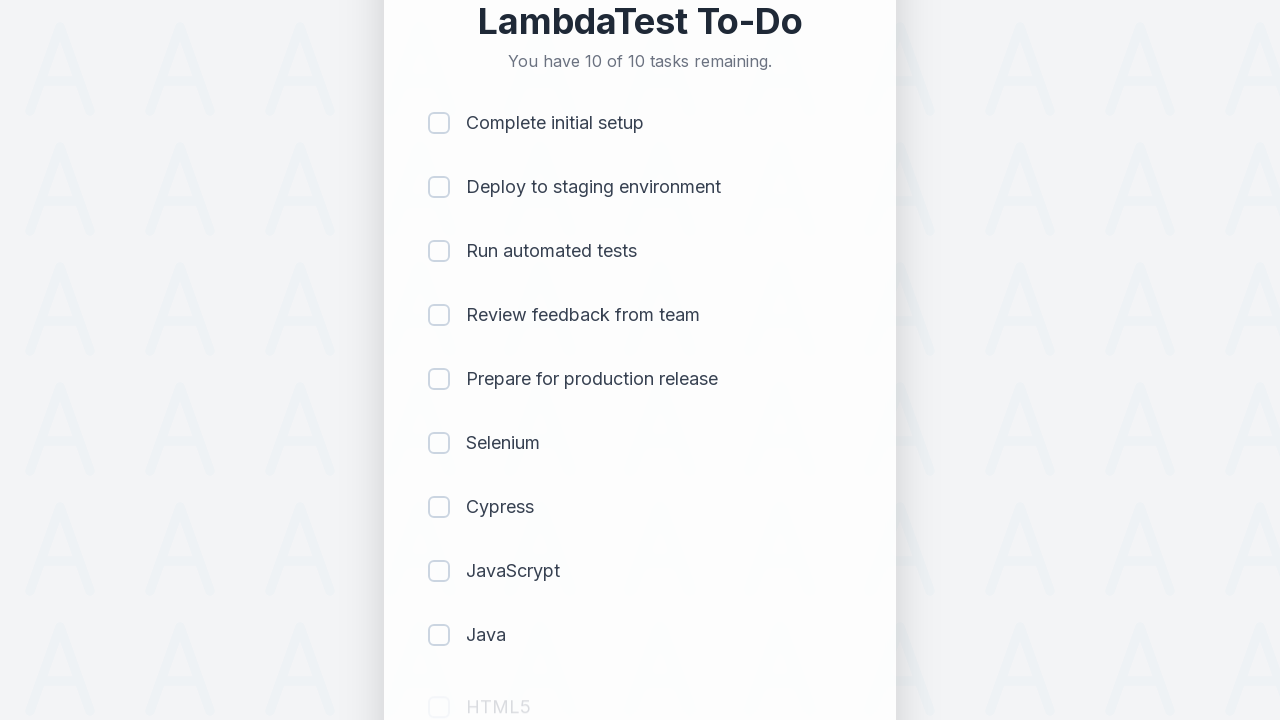

Filled todo input field with 'CSS3' on #sampletodotext
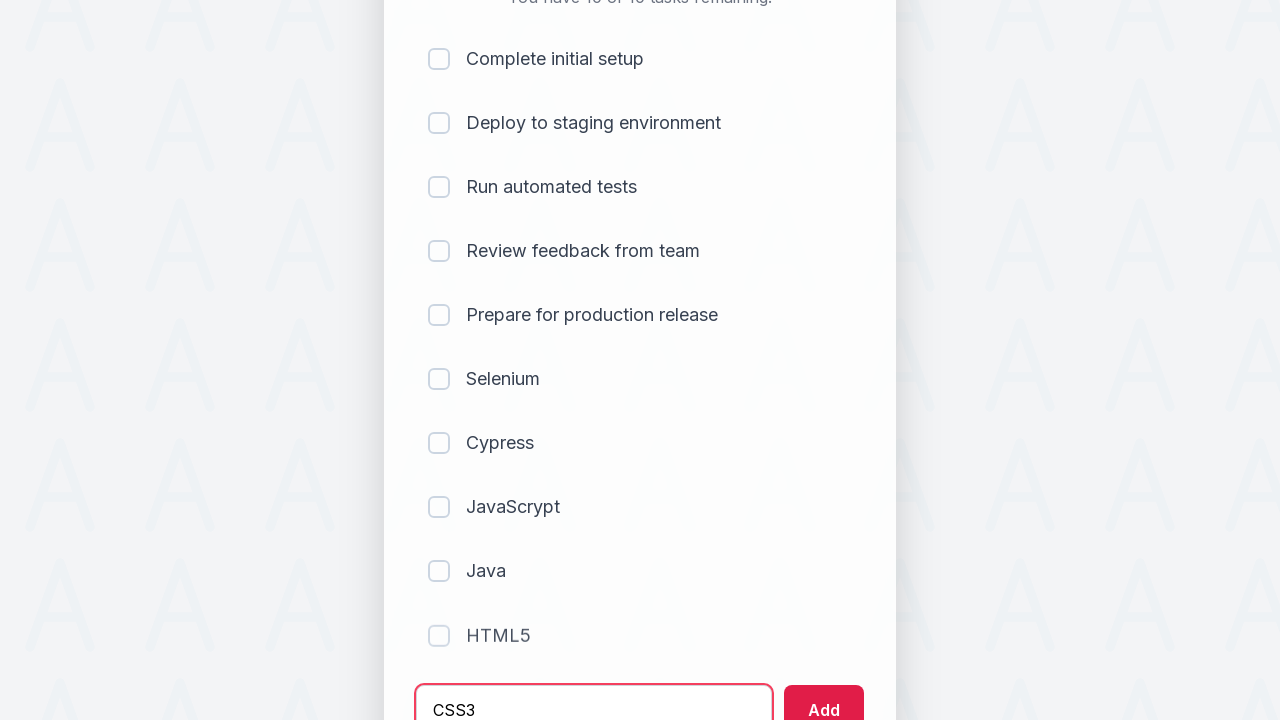

Pressed Enter to add 'CSS3' task on #sampletodotext
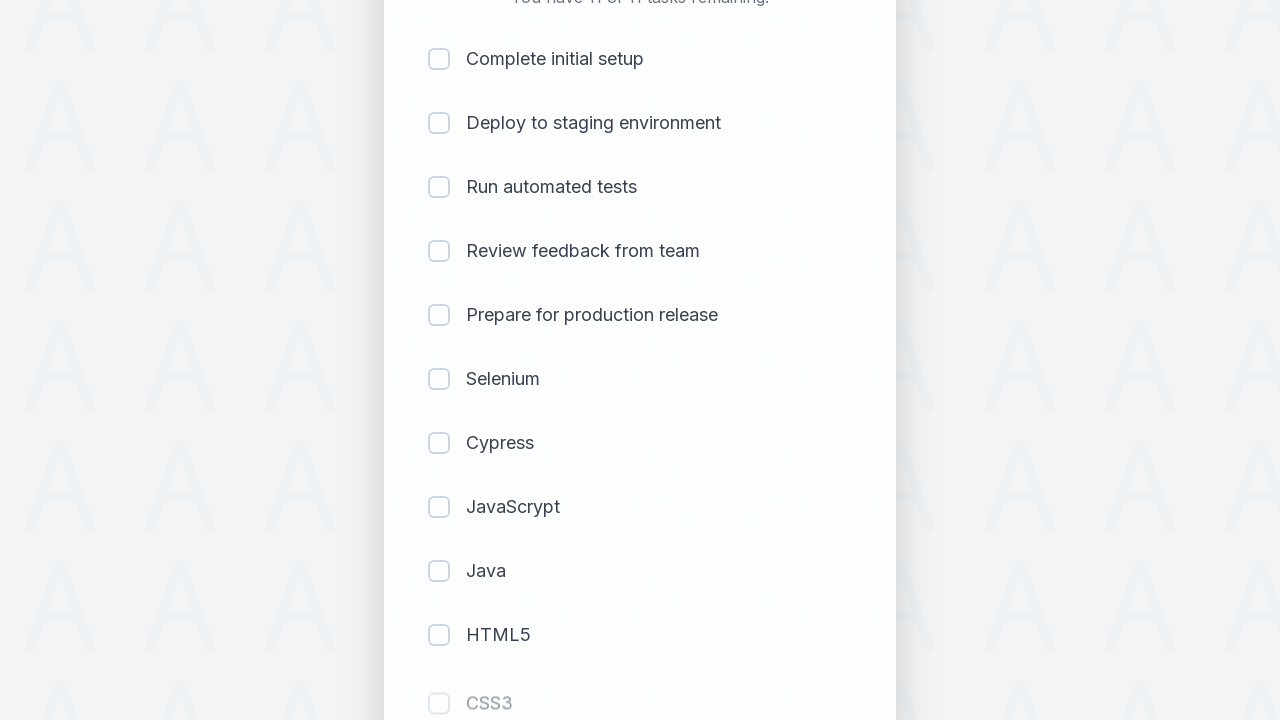

Filled todo input field with 'Git e GitHub' on #sampletodotext
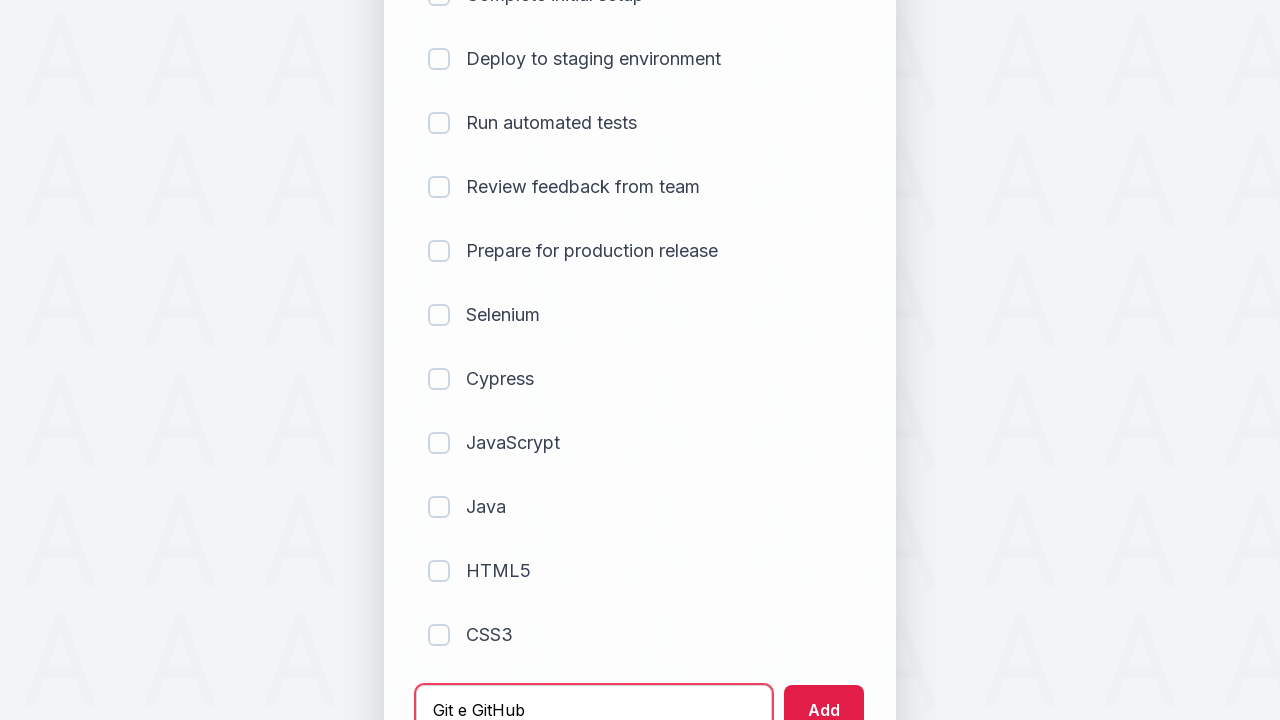

Pressed Enter to add 'Git e GitHub' task on #sampletodotext
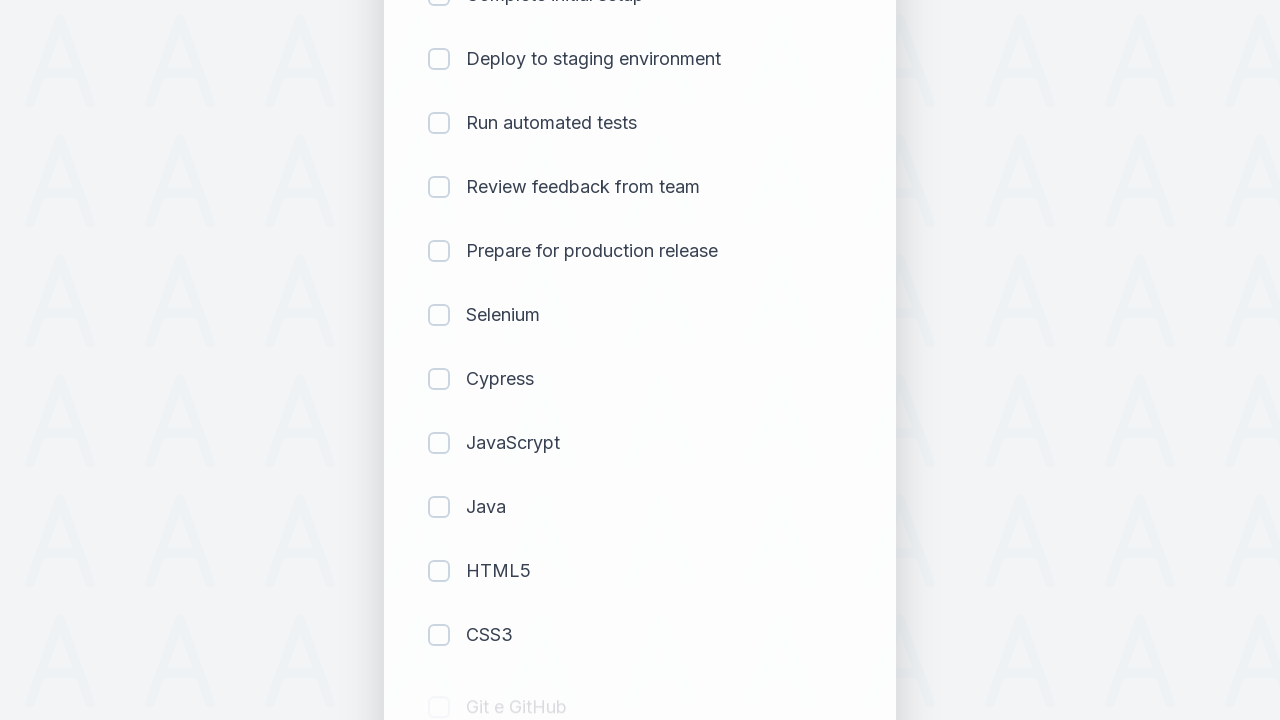

Filled todo input field with 'Jira' on #sampletodotext
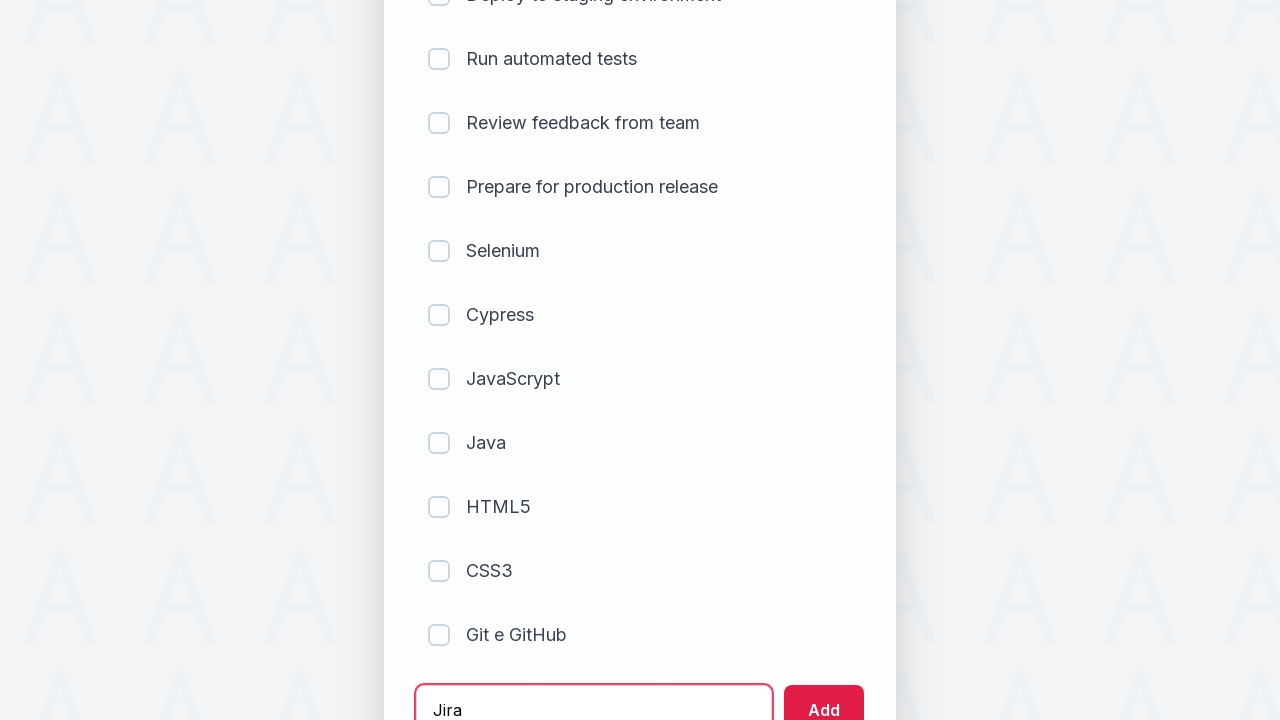

Pressed Enter to add 'Jira' task on #sampletodotext
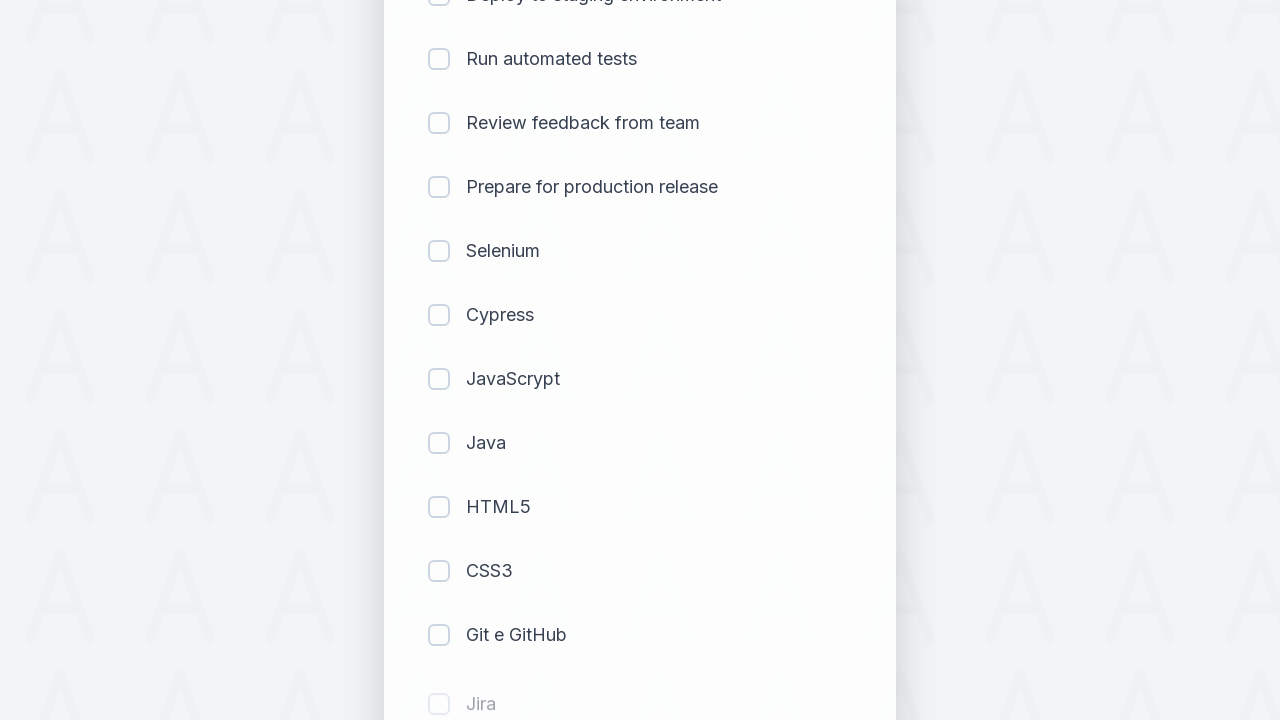

Filled todo input field with 'Selenium com Java' on #sampletodotext
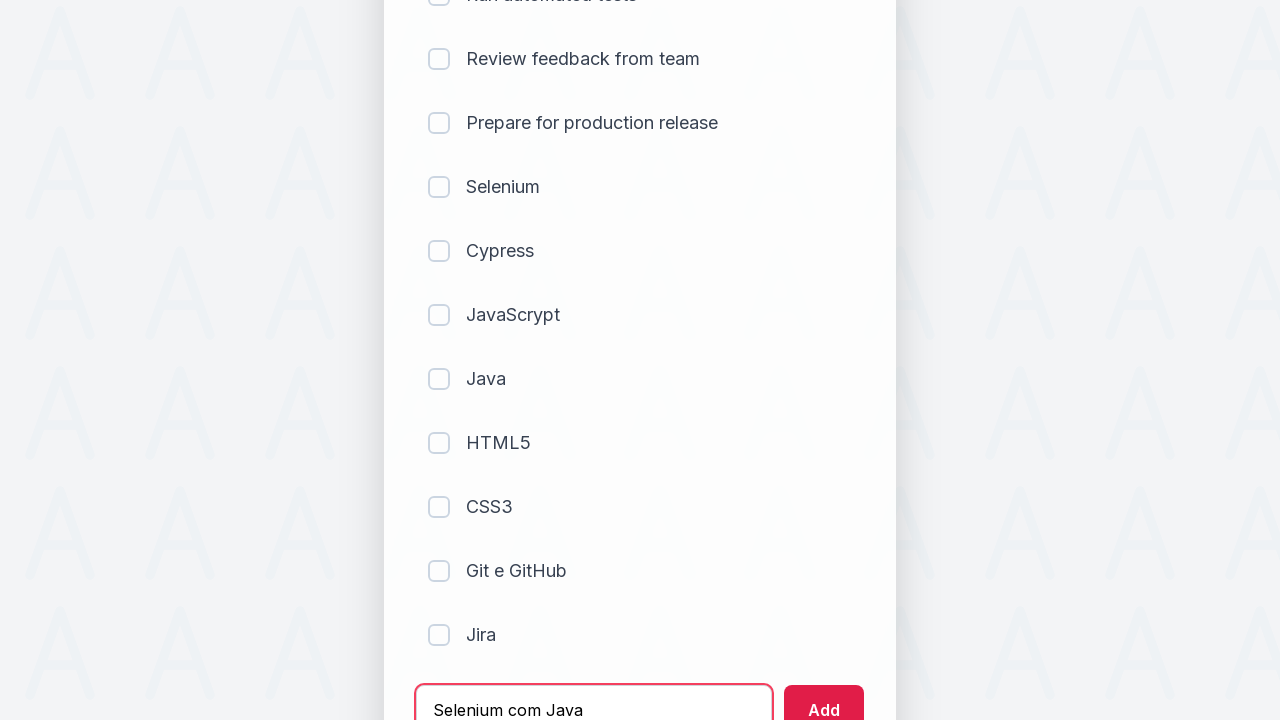

Pressed Enter to add 'Selenium com Java' task on #sampletodotext
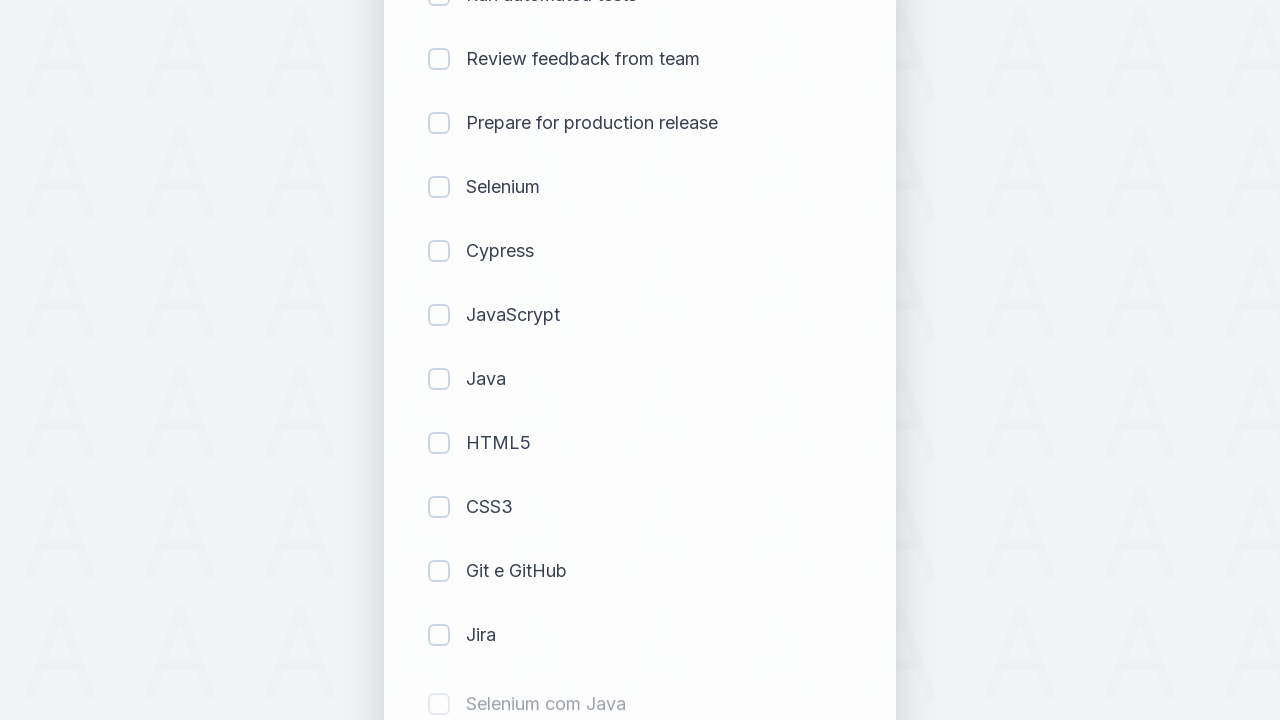

Filled todo input field with 'API' on #sampletodotext
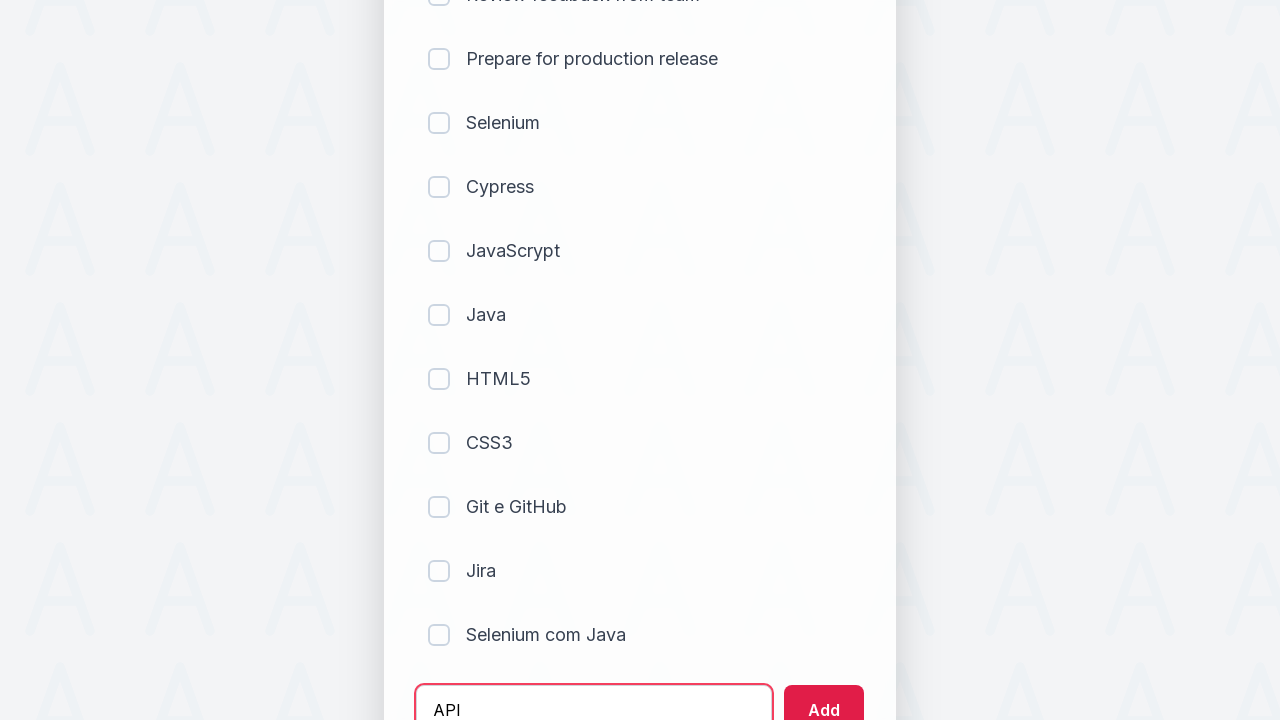

Pressed Enter to add 'API' task on #sampletodotext
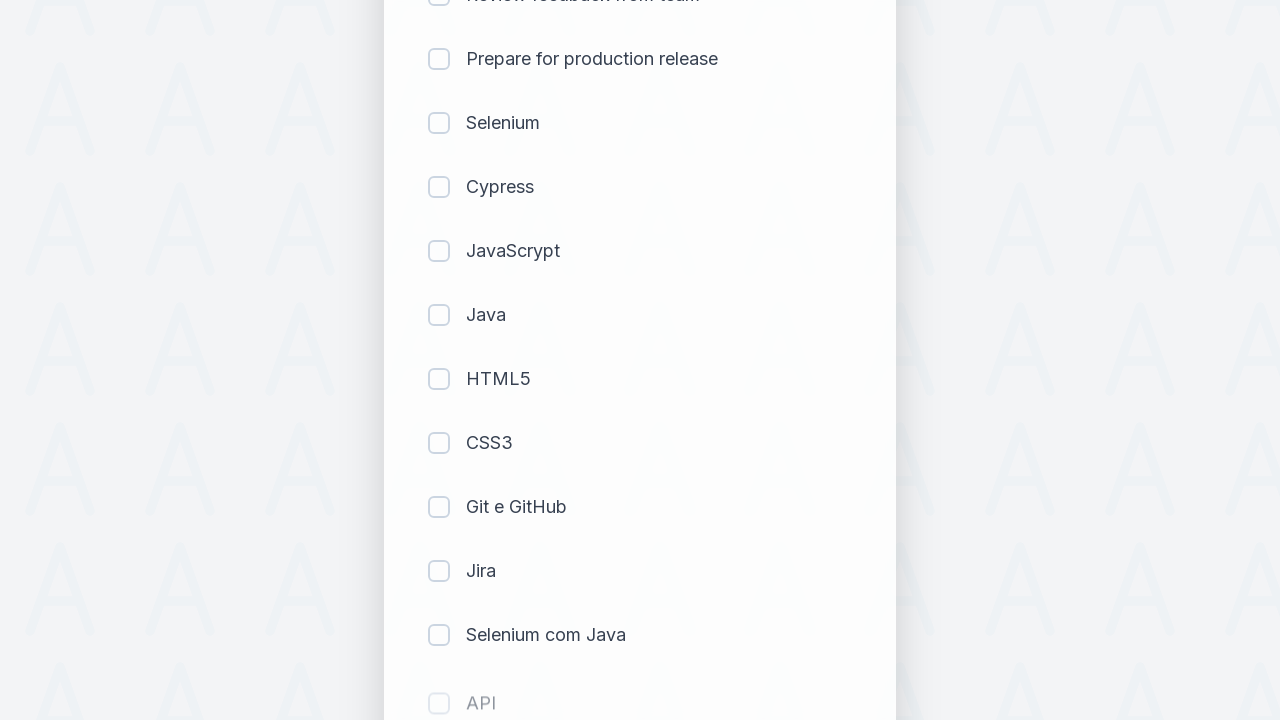

Verified all 10 tasks have been added to the todo list
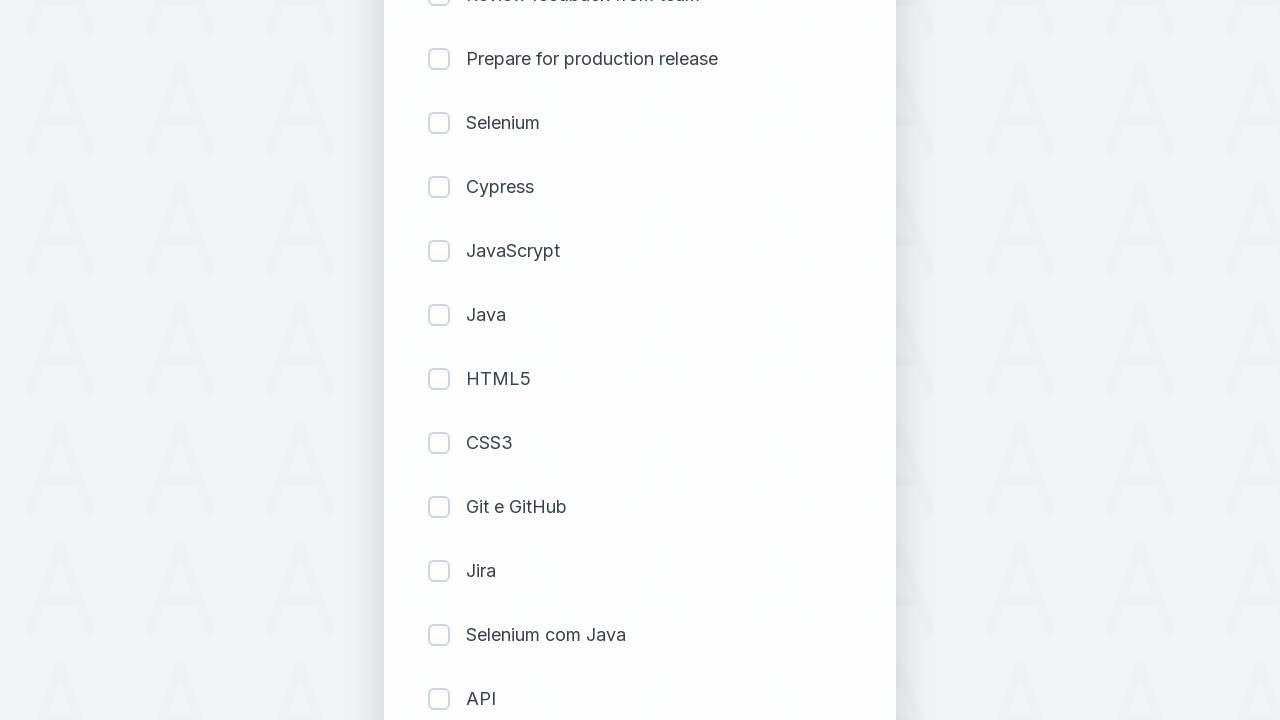

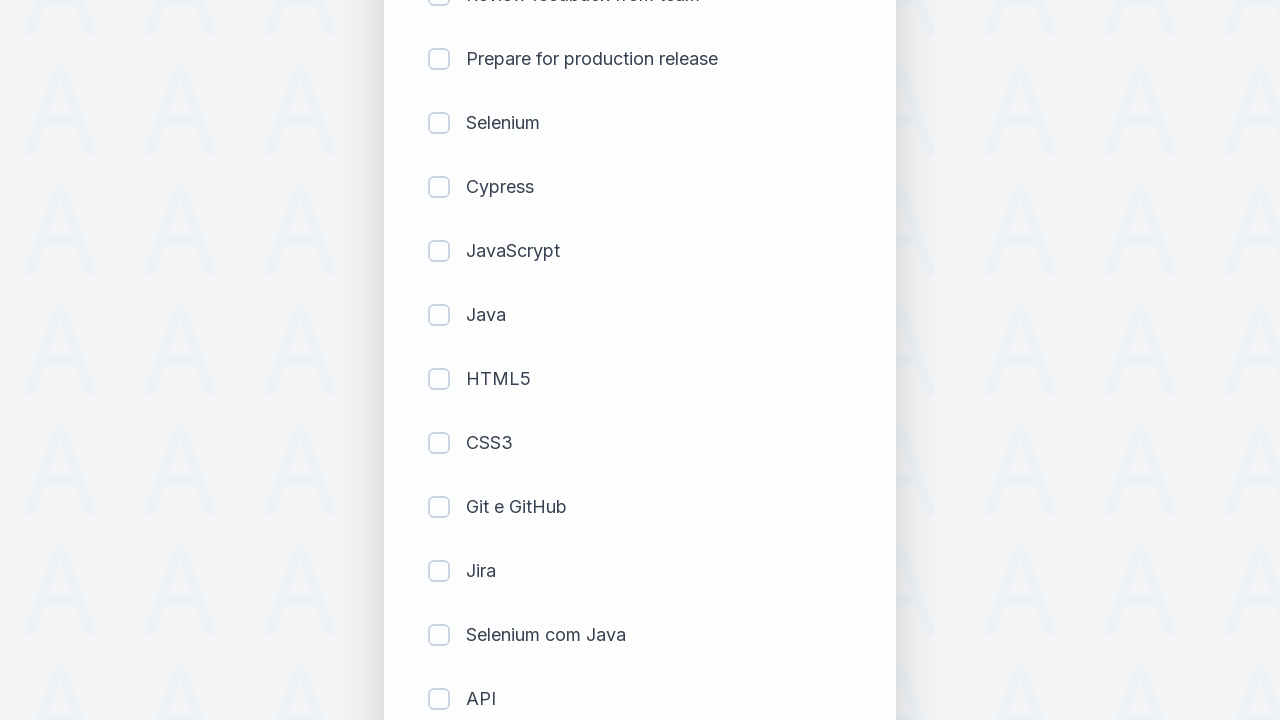